Tests navigation through different menu items on the WooordHunt website, clicking on exercises, editor, examples, and extensions links and verifying navigation works

Starting URL: http://wooordhunt.ru

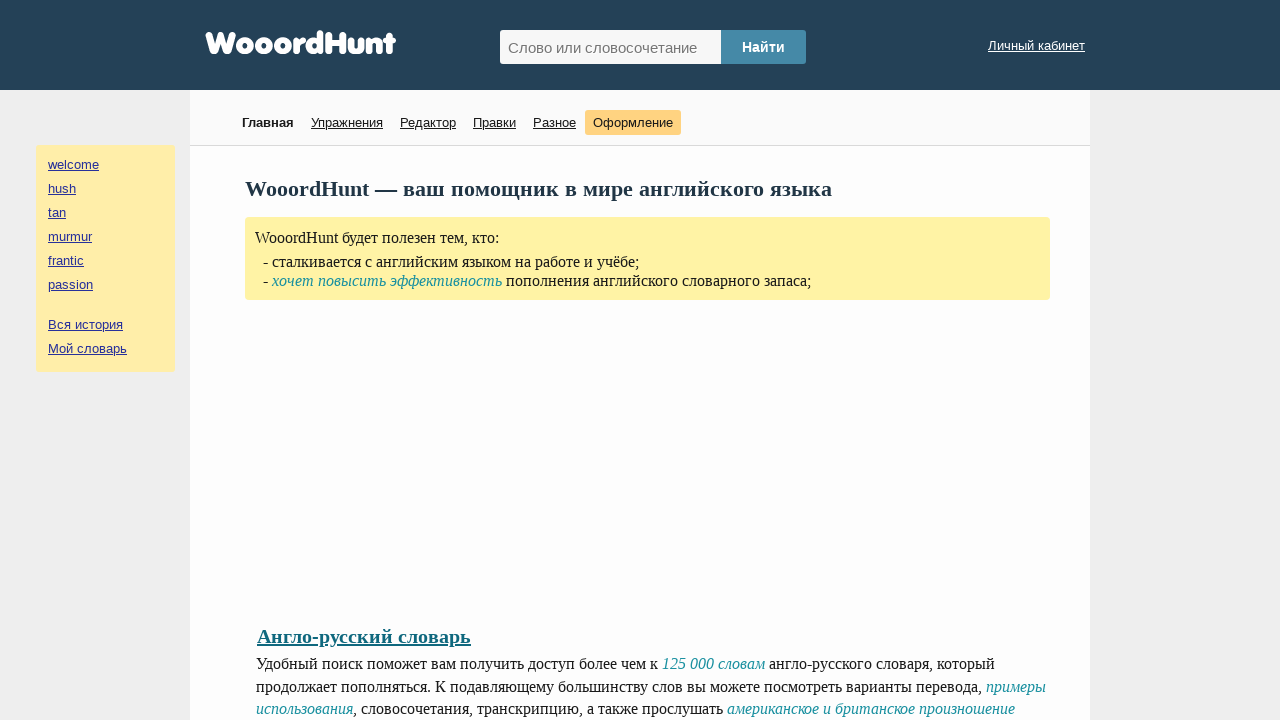

Clicked on exercises menu item at (346, 122) on #menu > ul > li:nth-child(2)
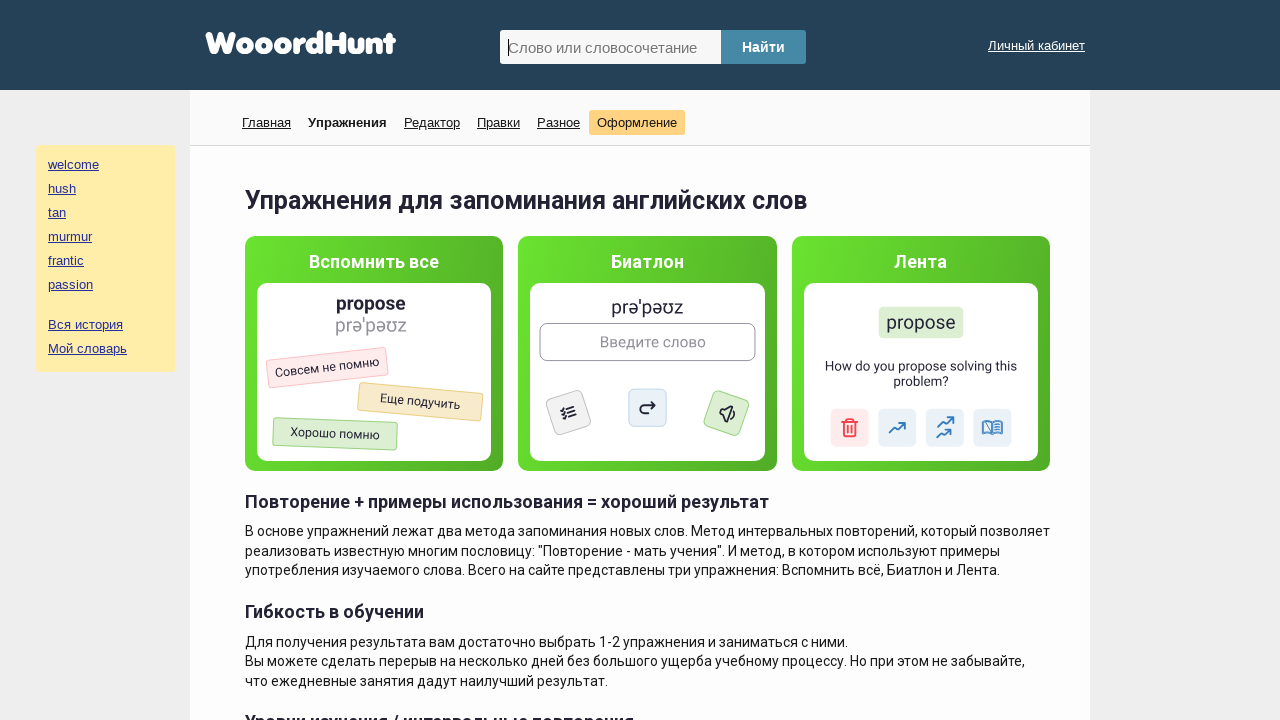

Navigated back to home page
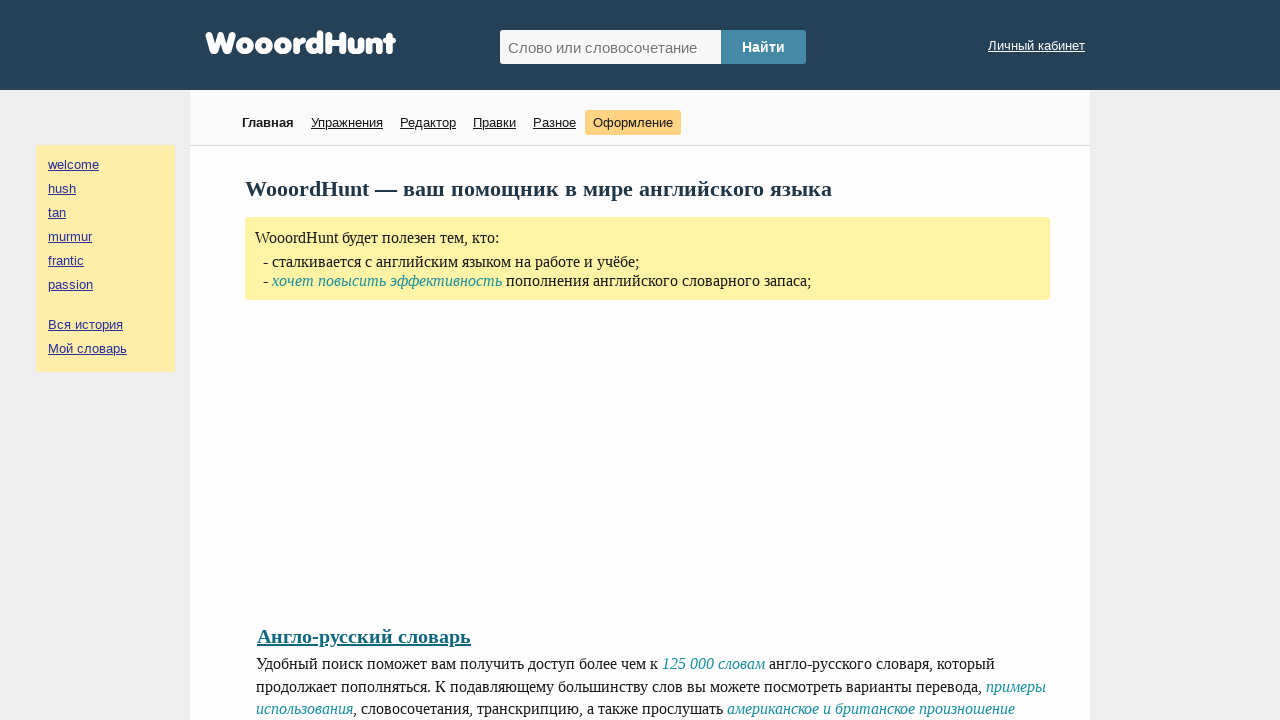

Clicked on editor menu item at (428, 122) on #menu > ul > li:nth-child(3)
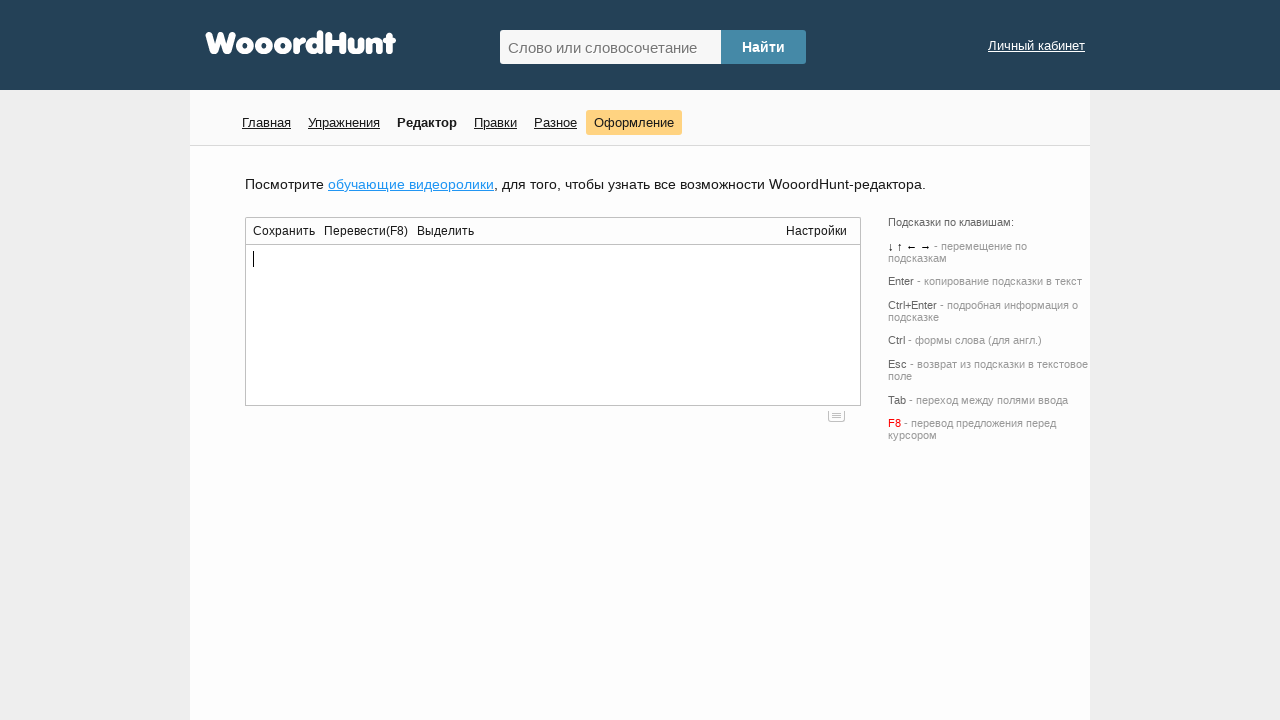

Navigated back to home page
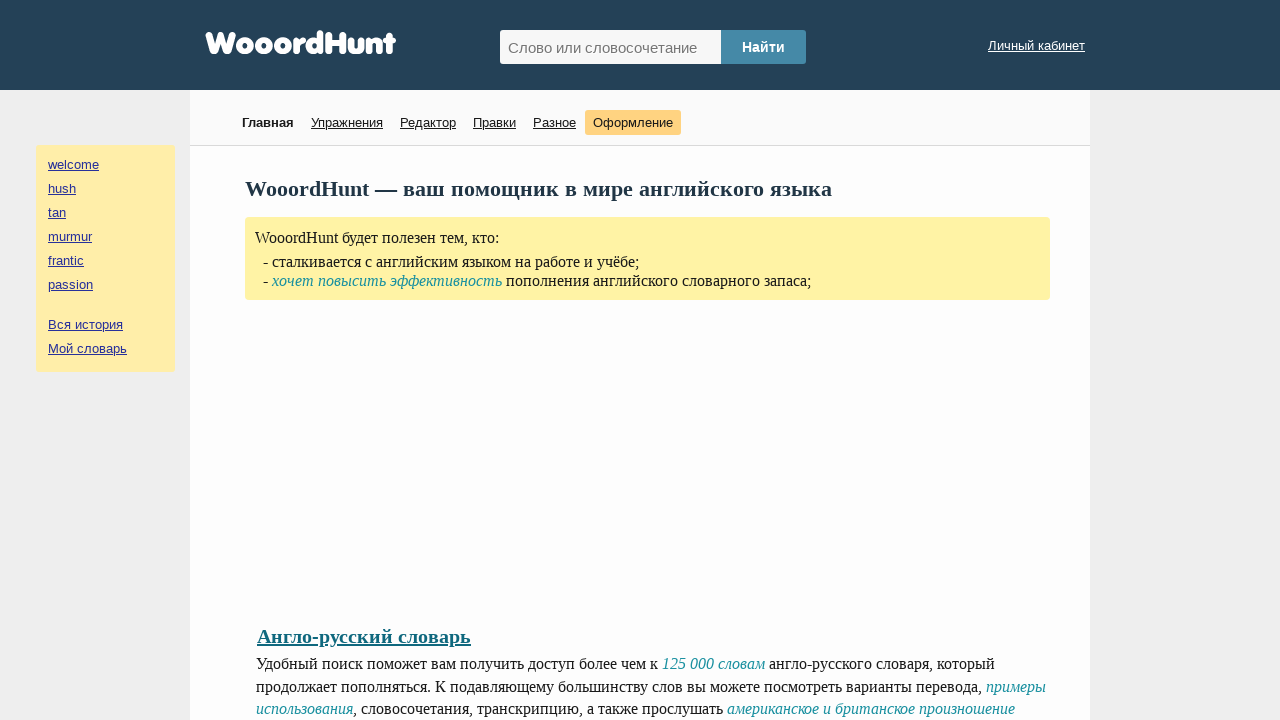

Clicked on examples menu item at (494, 122) on #menu > ul > li:nth-child(4)
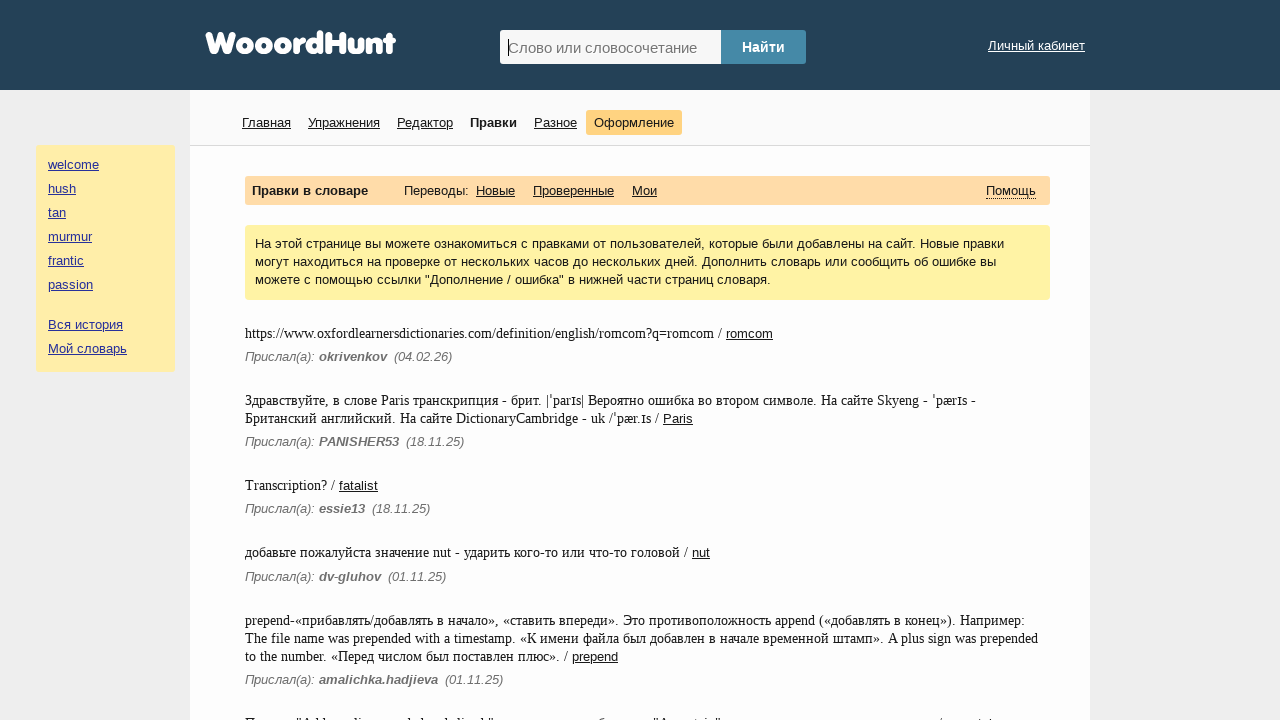

Navigated back to home page
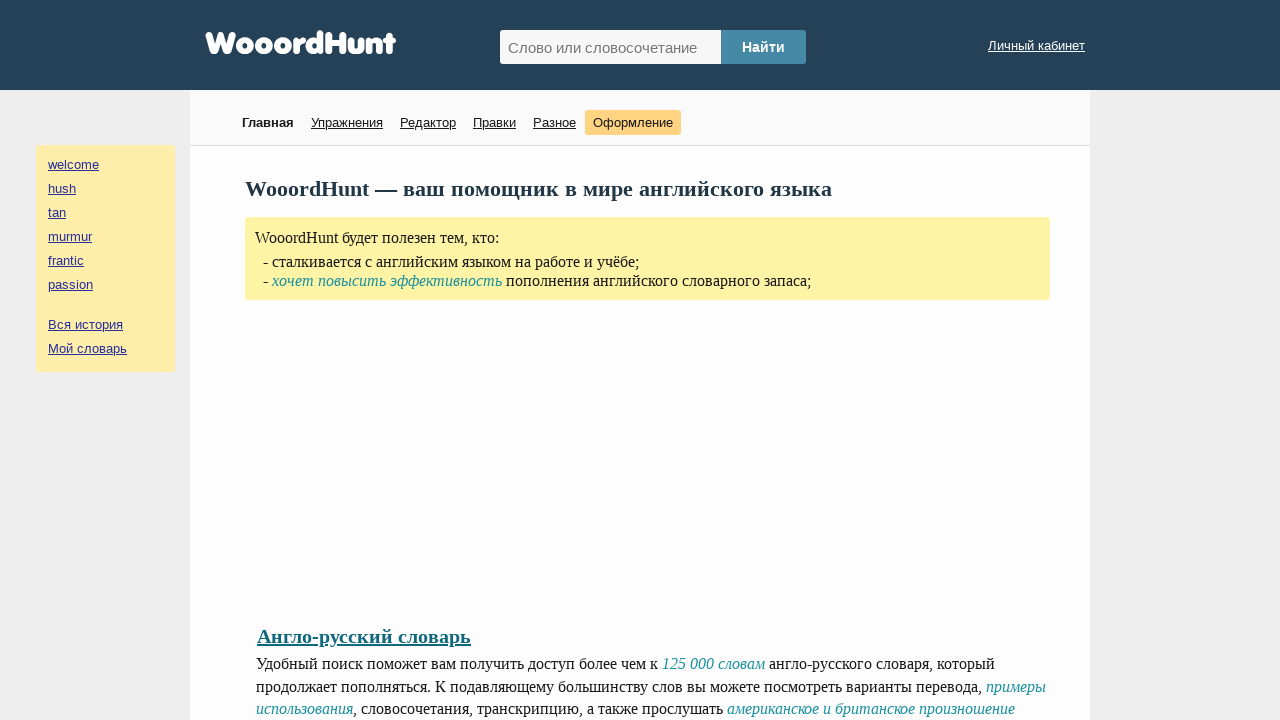

Clicked on extensions menu item at (554, 122) on #menu > ul > li:nth-child(5)
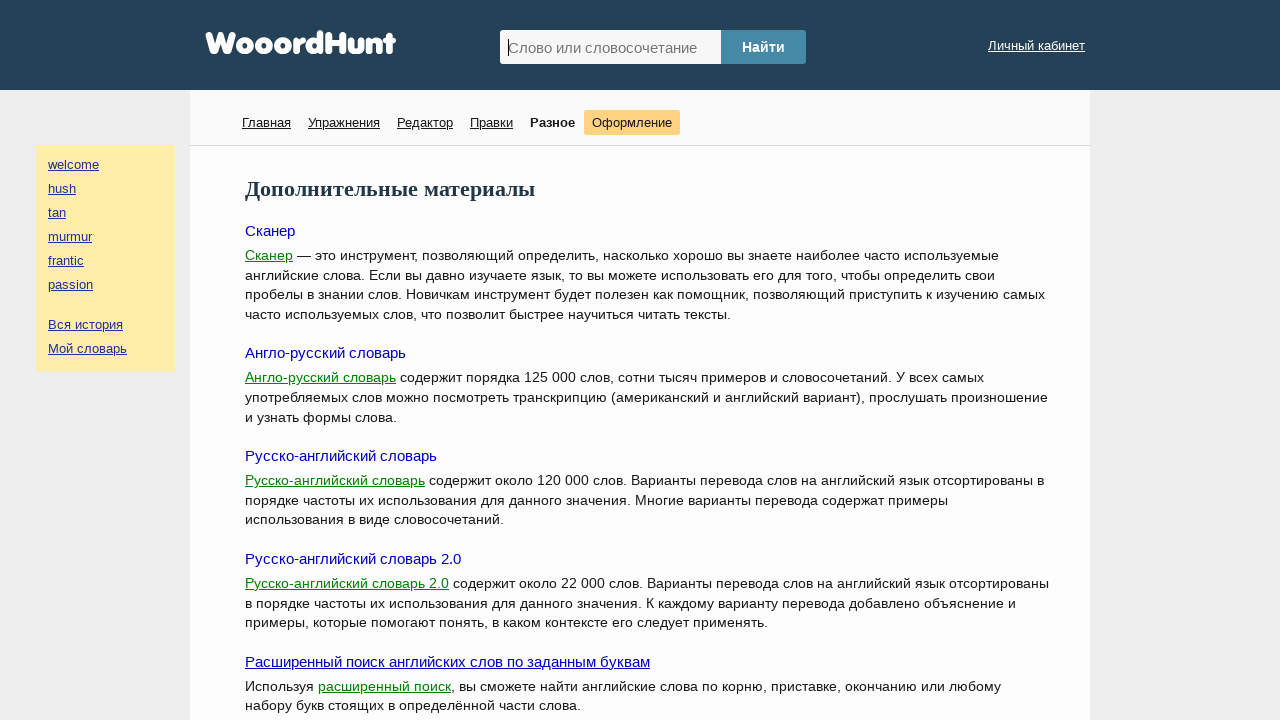

Navigated back to home page
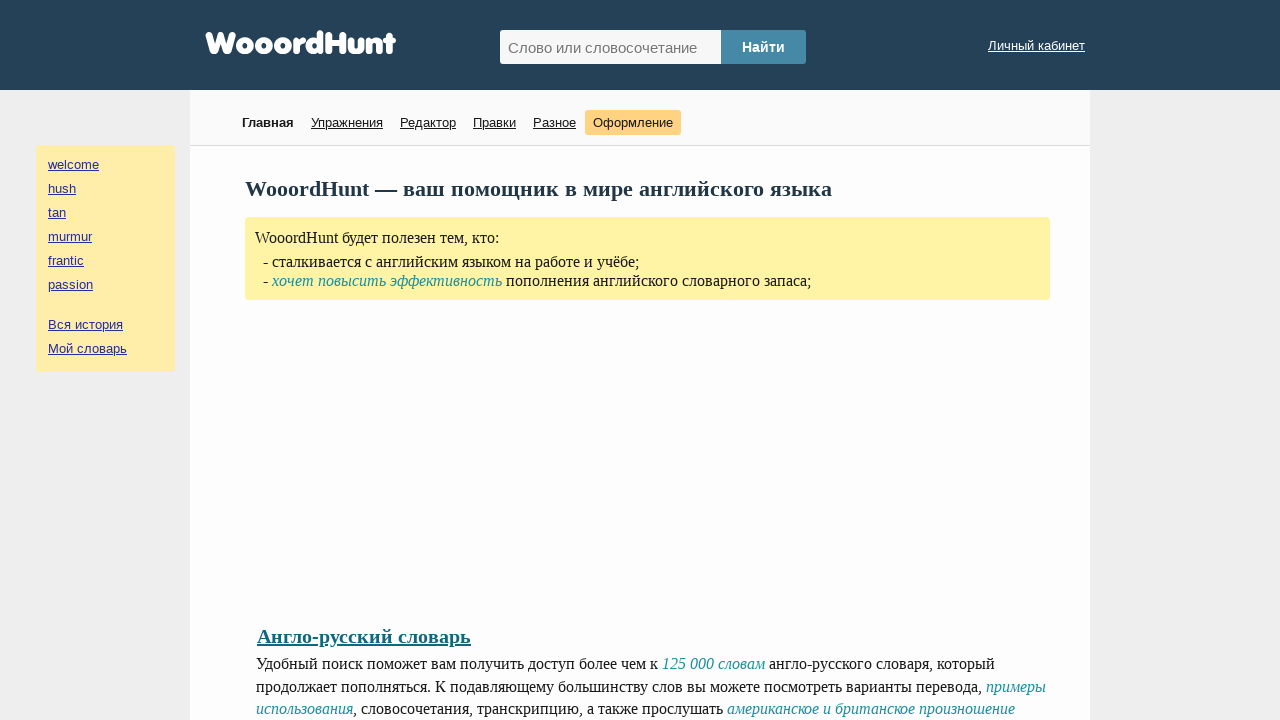

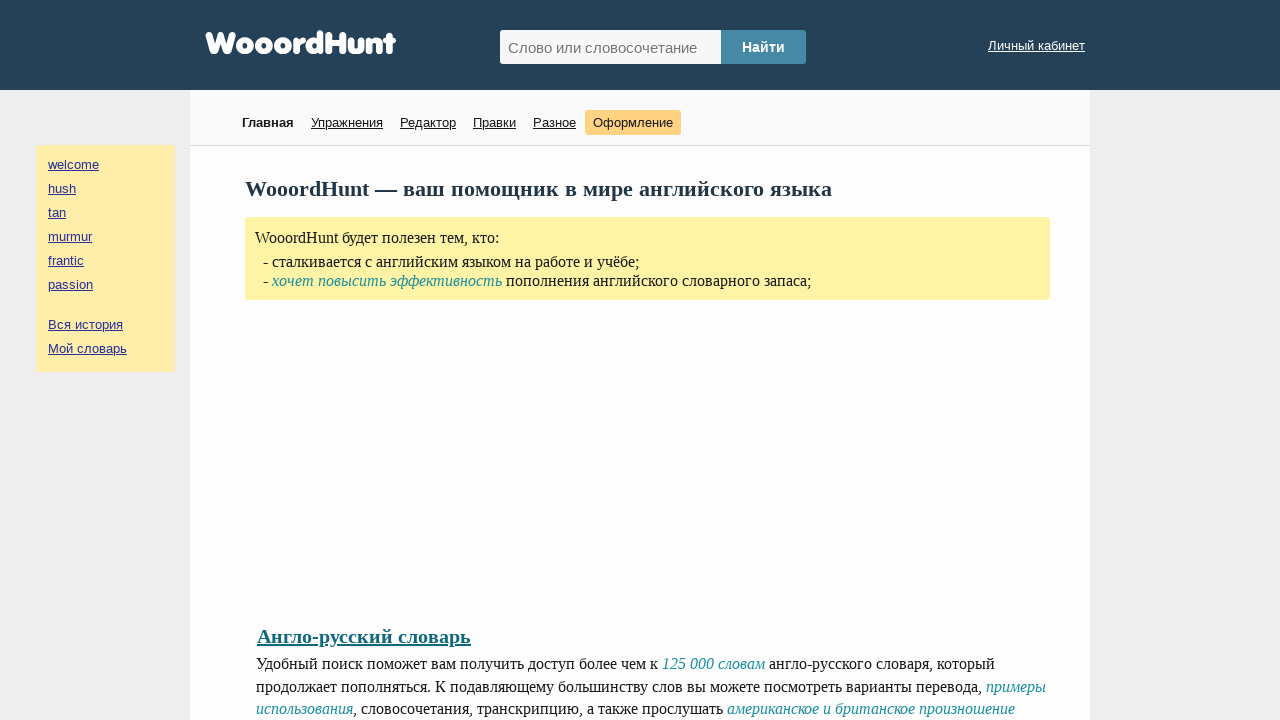